Navigates to Fsymbols text generator page, enters text into the input field, and waits for the translated/stylized text results to appear

Starting URL: https://fsymbols.com/generators/blocky

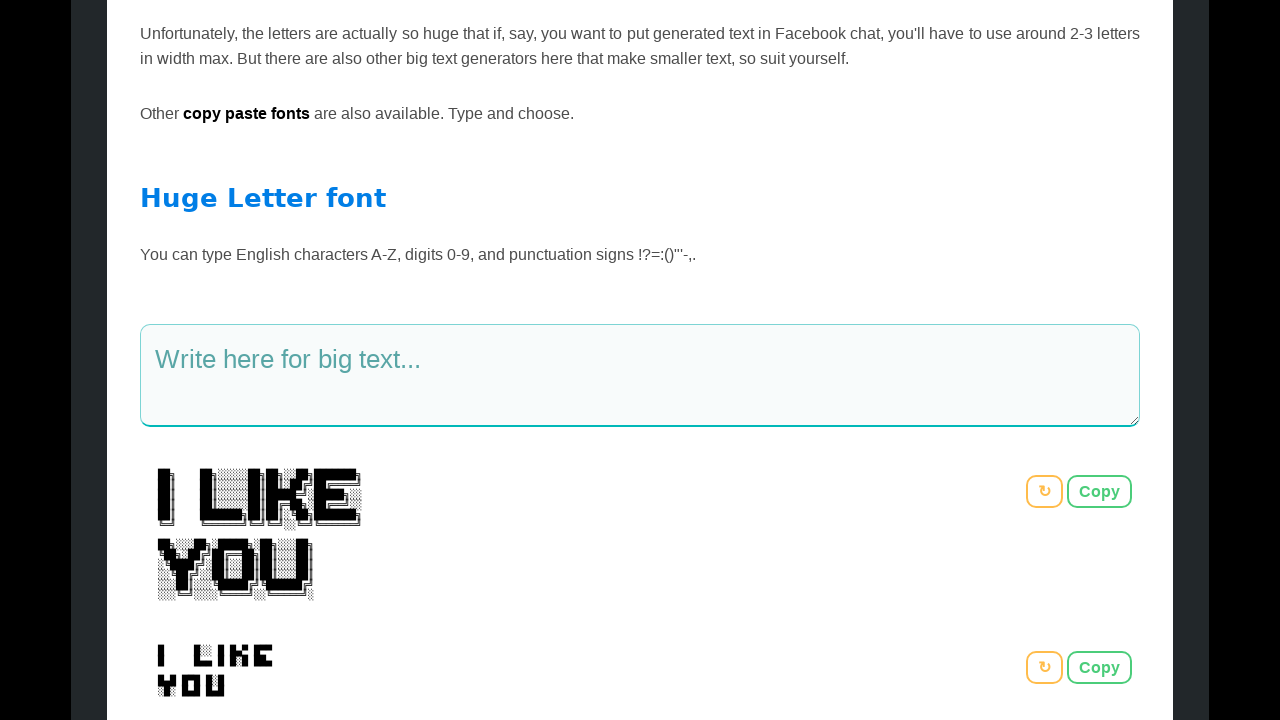

Entered 'Hello World' into the text input field on #Write_your_text_here
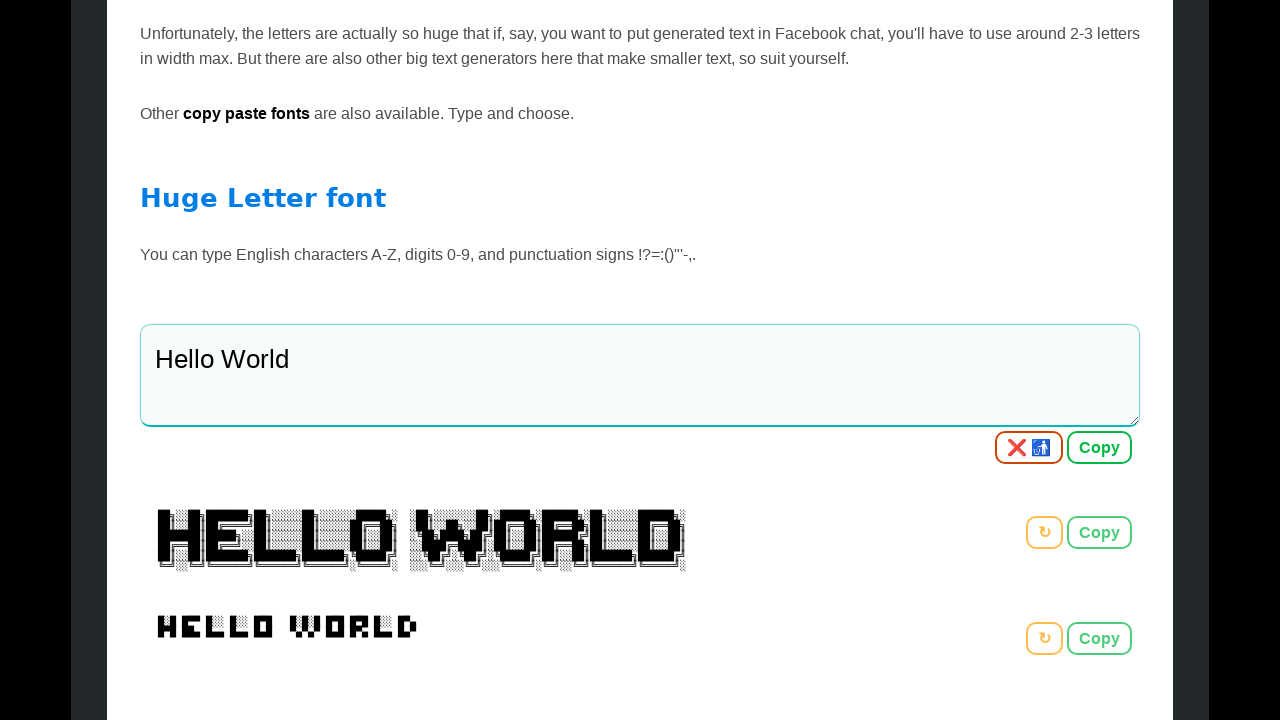

Stylized text results appeared in the output
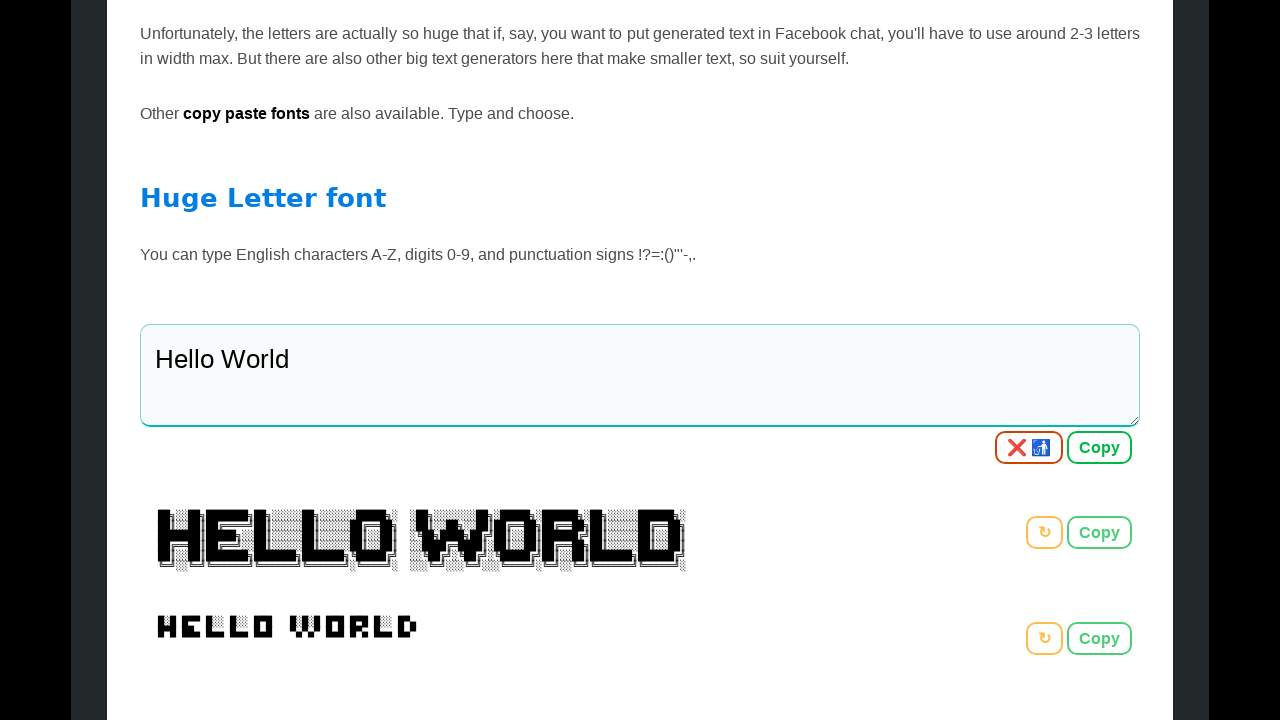

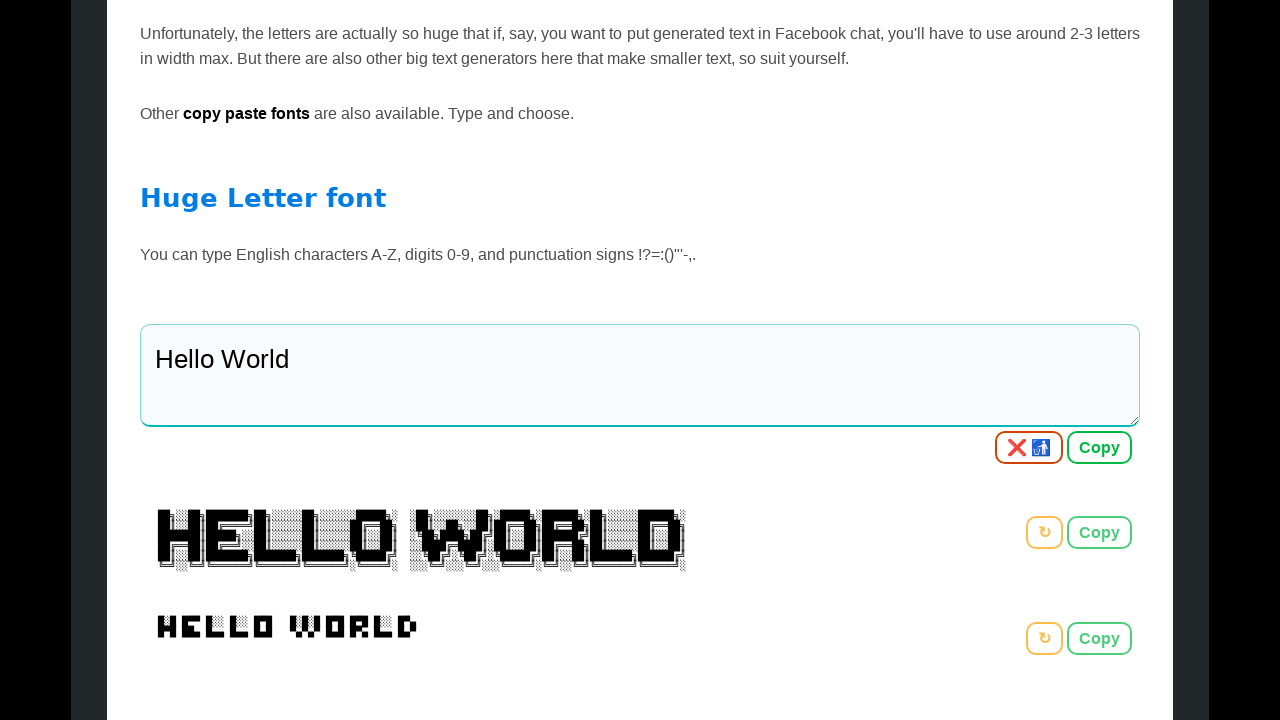